Tests basic browser navigation methods by navigating to OrangeHRM website, refreshing the page, going back in history, and then going forward.

Starting URL: https://www.orangehrm.com/

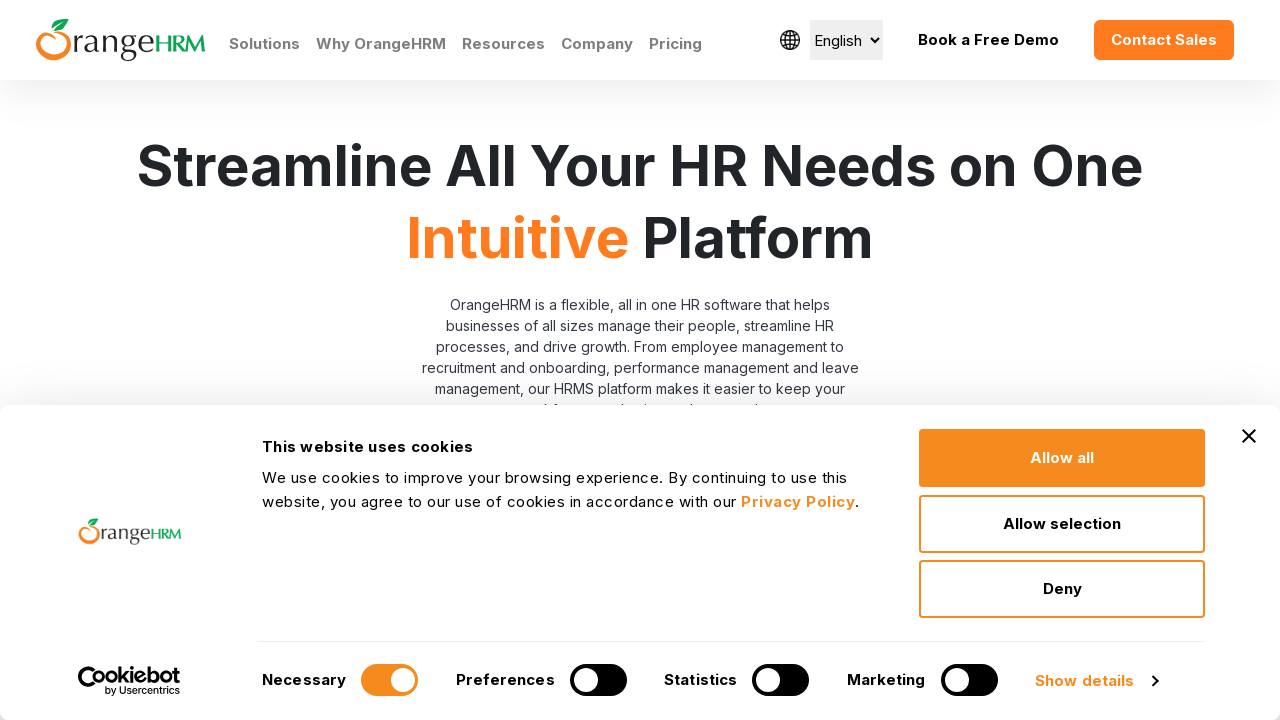

Reloaded the OrangeHRM page
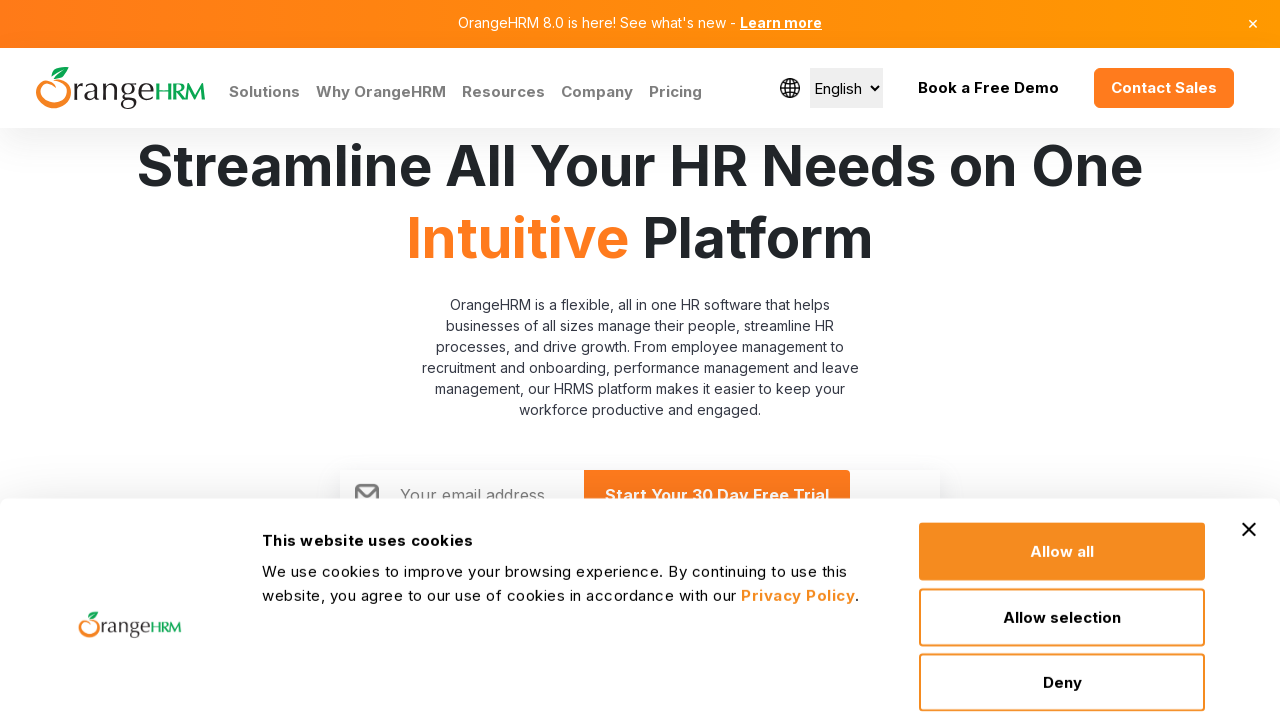

Page load state stabilized after reload
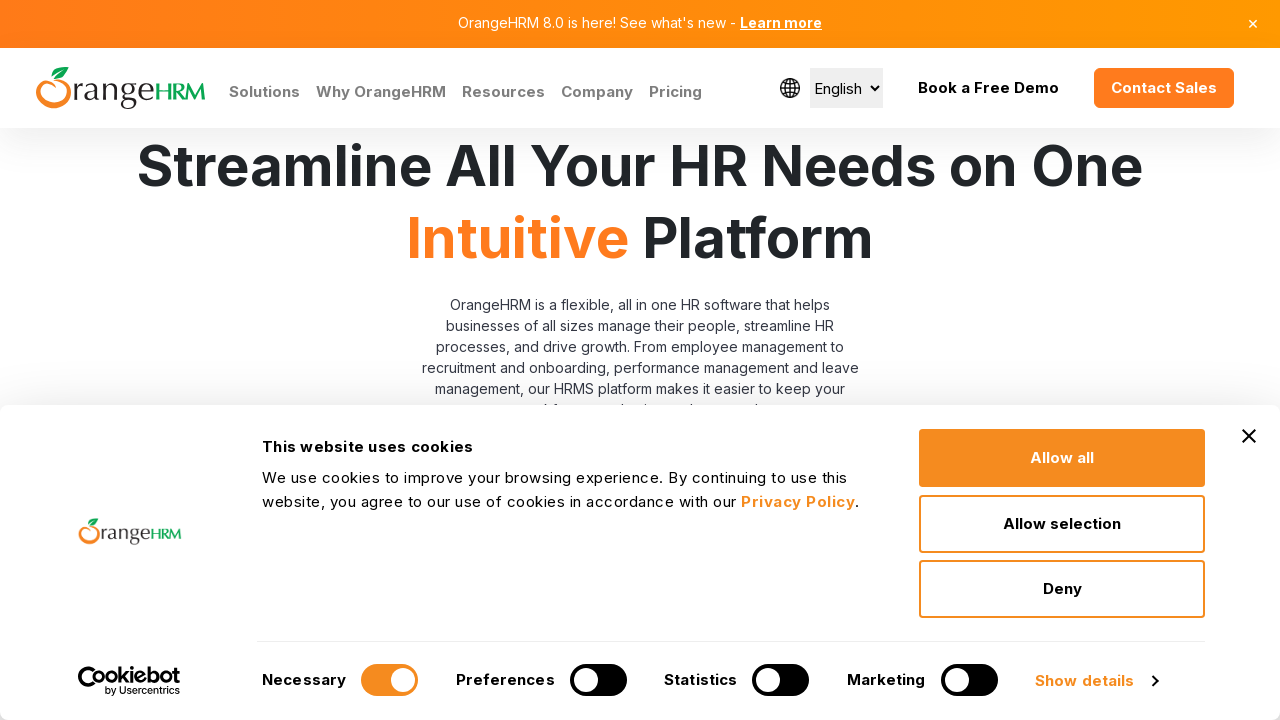

Navigated back in browser history
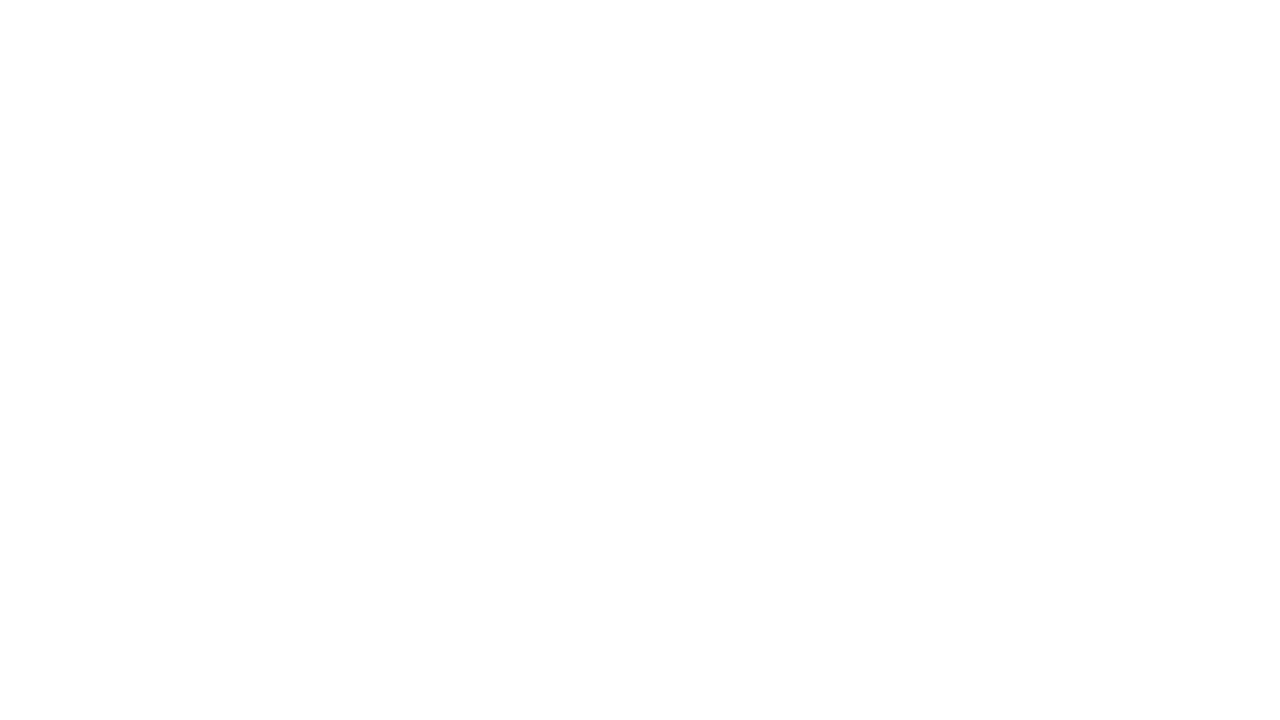

Page load state stabilized after navigating back
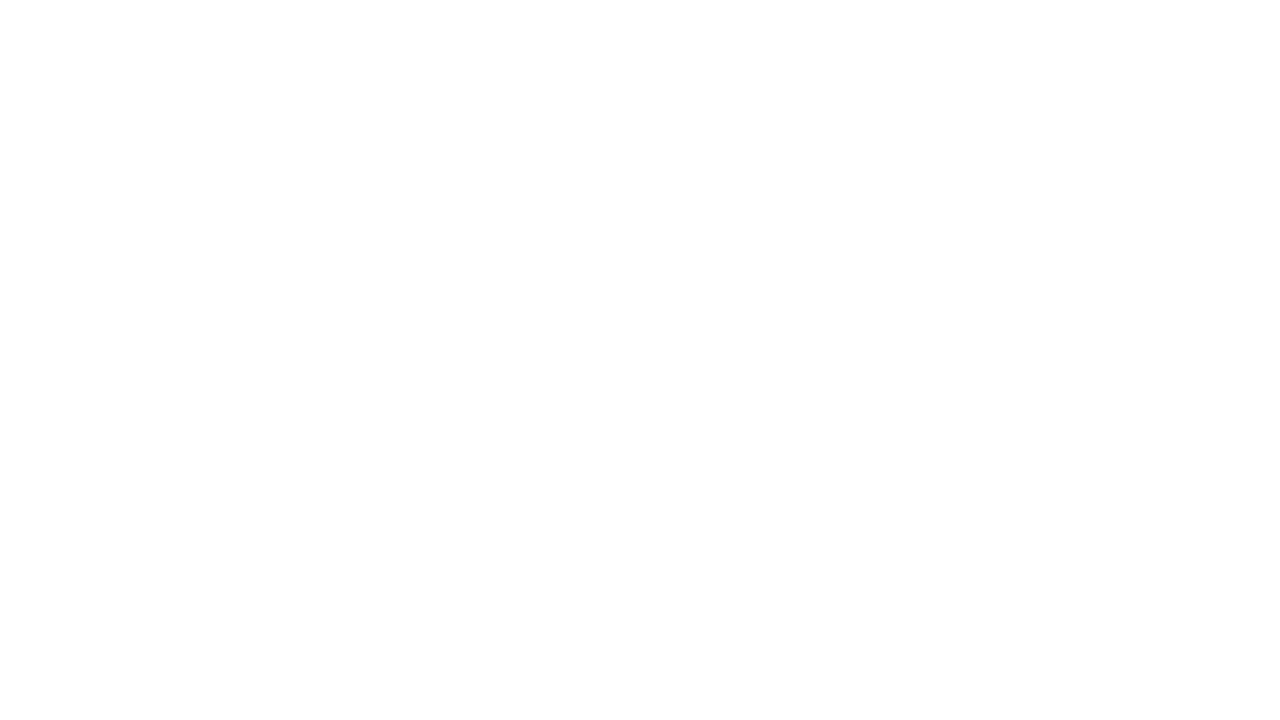

Navigated forward in browser history
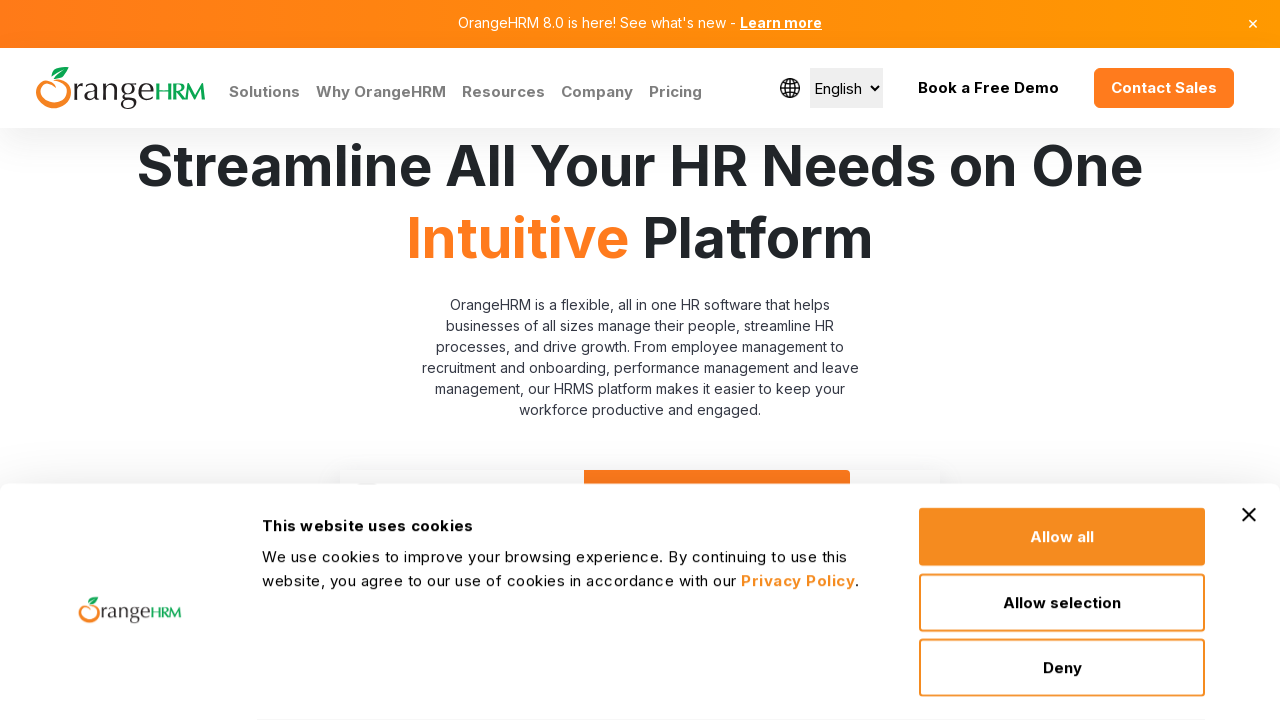

Page load state stabilized after navigating forward
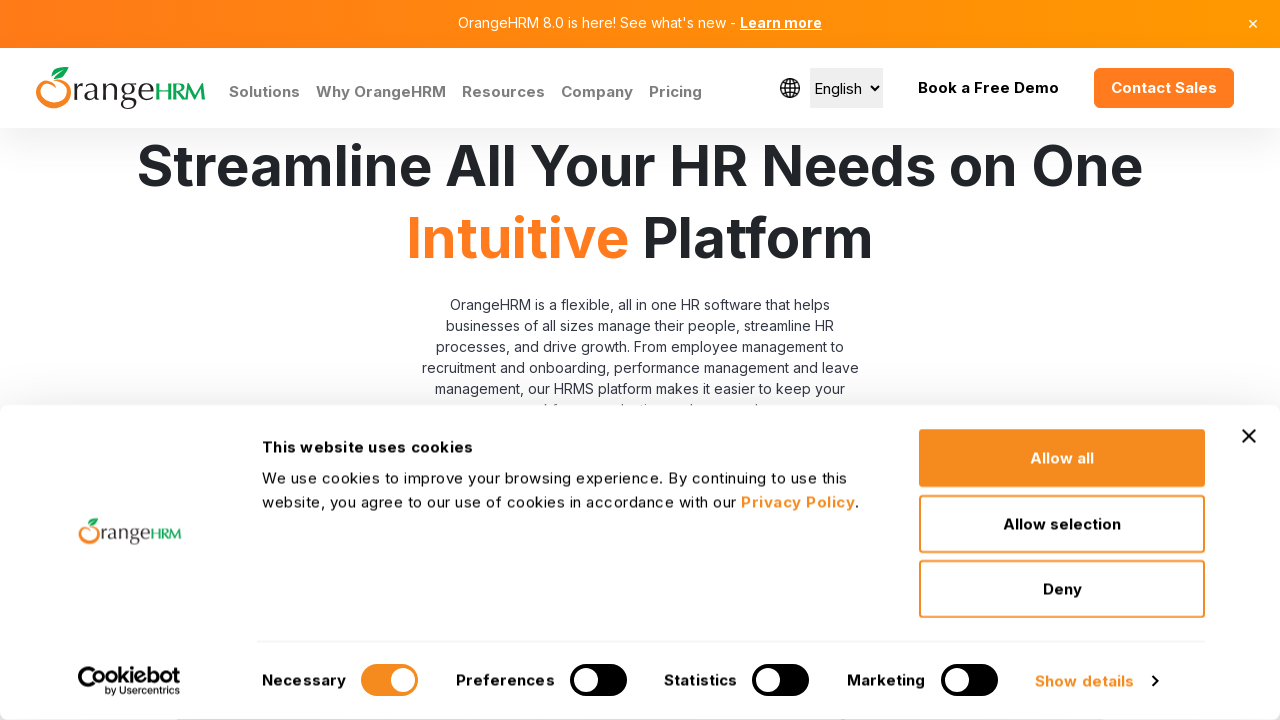

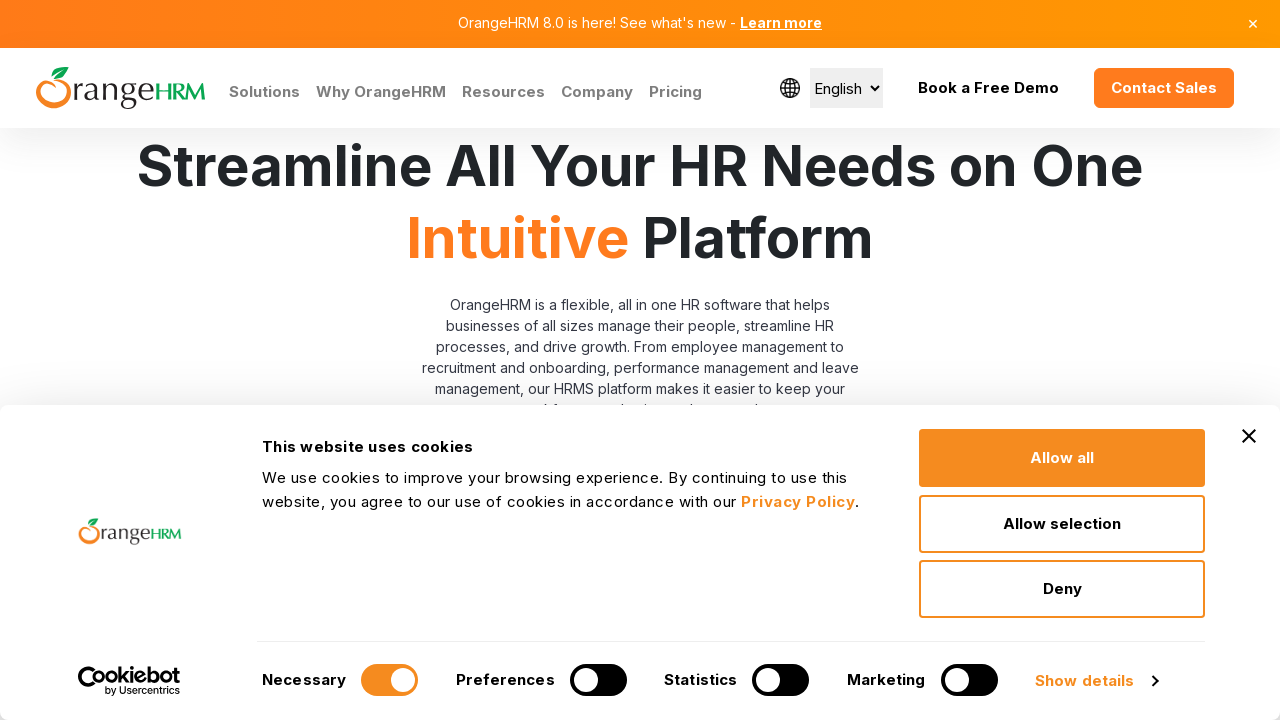